Navigates to state debt clock pages for multiple US states and extracts the state debt information from each page

Starting URL: https://www.usdebtclock.org/state-debt-clocks/state-of-california-debt-clock.html

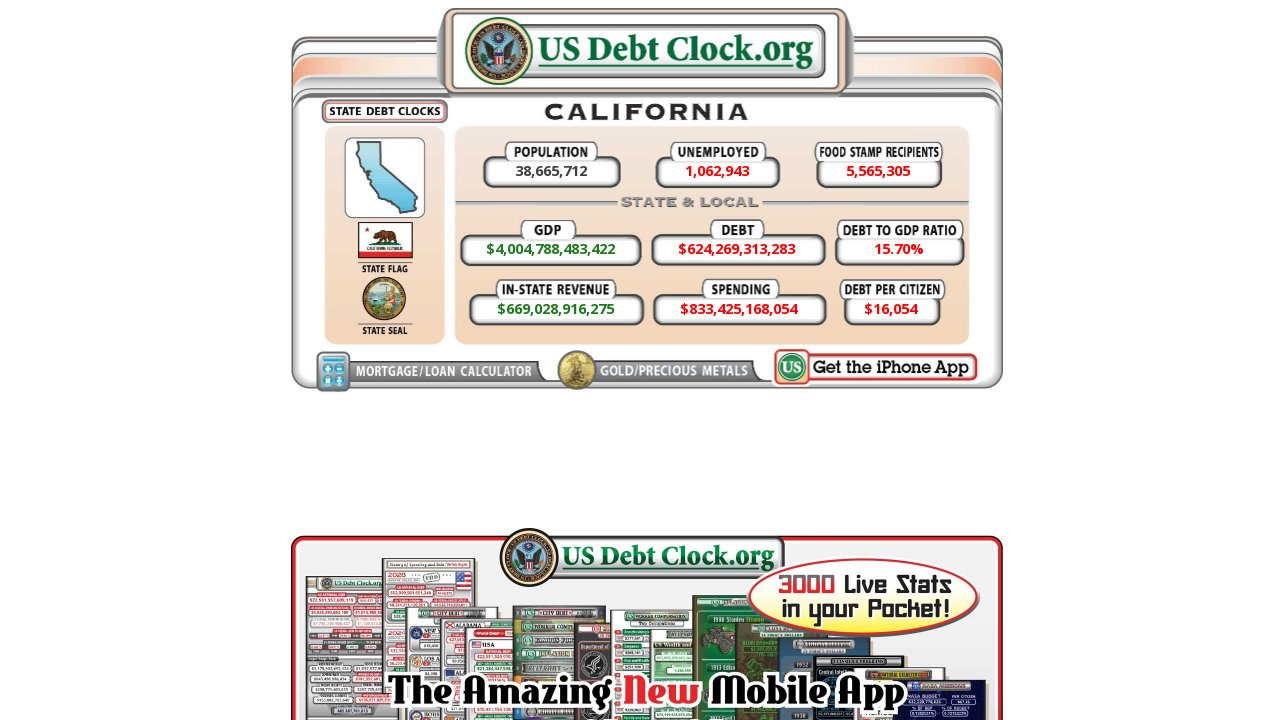

Navigated to state debt clock page for california
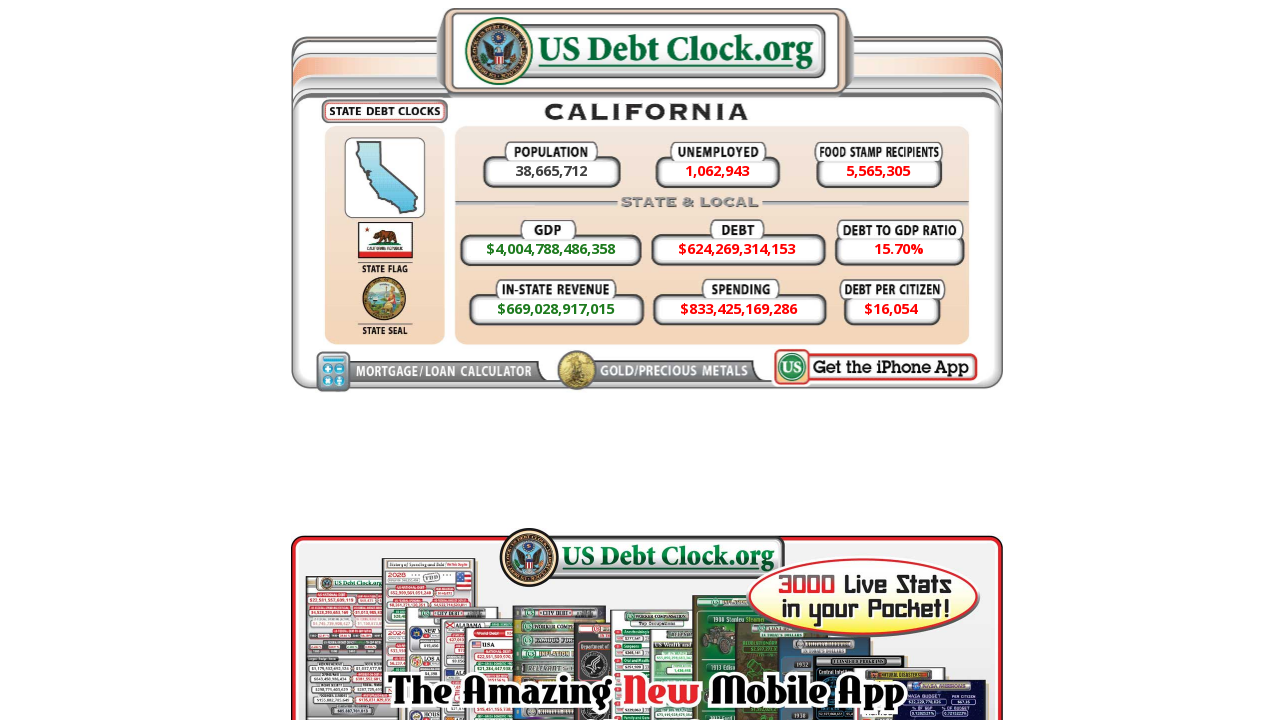

State debt element loaded for california
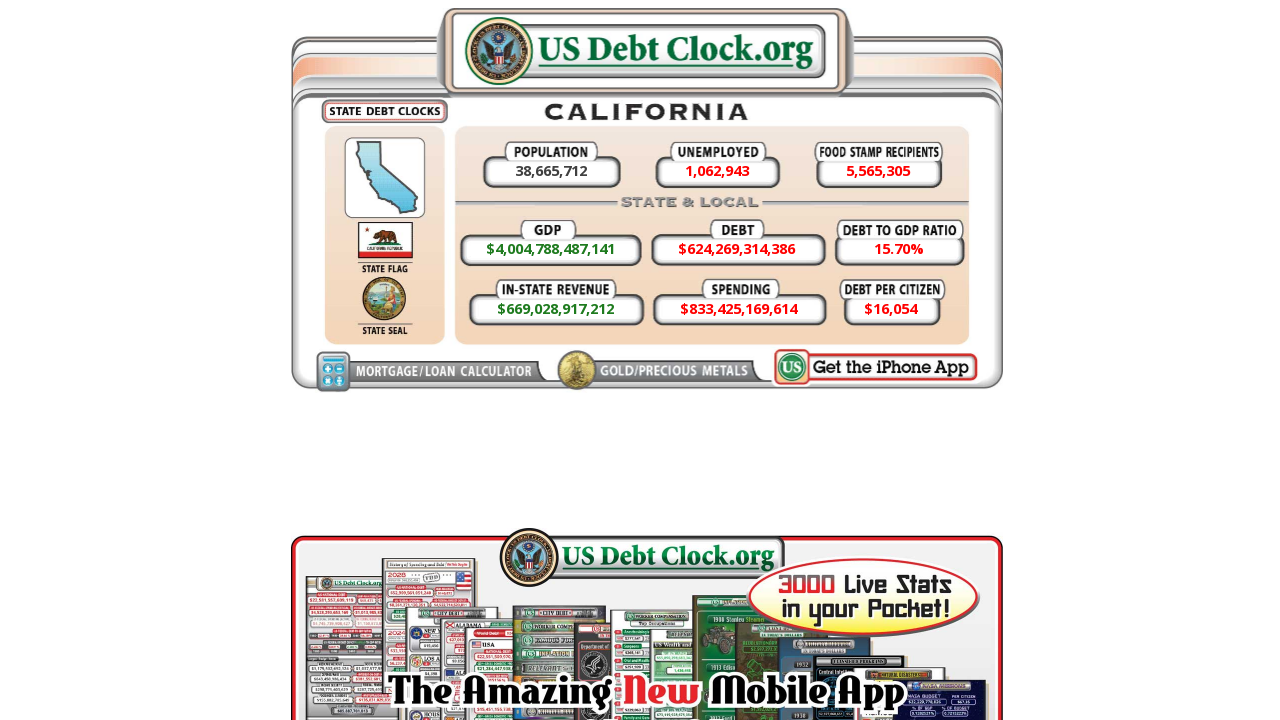

Extracted state debt value for california: $624,269,314,539
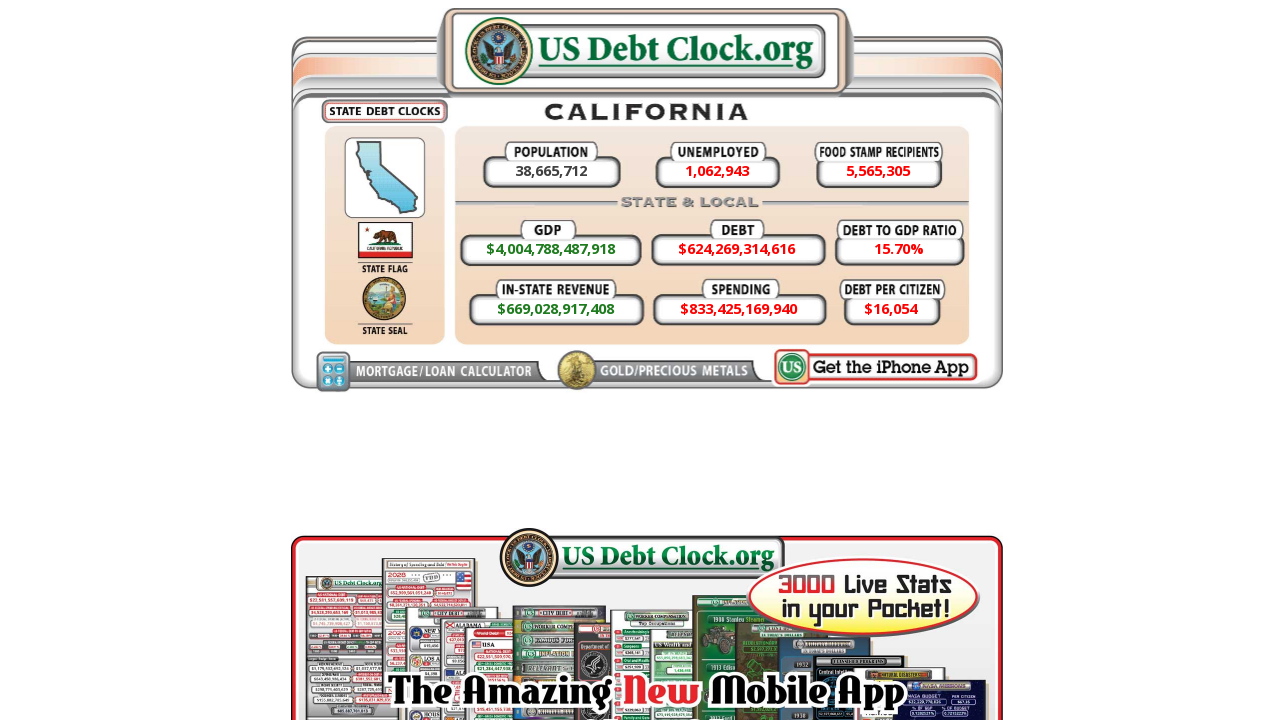

Navigated to state debt clock page for texas
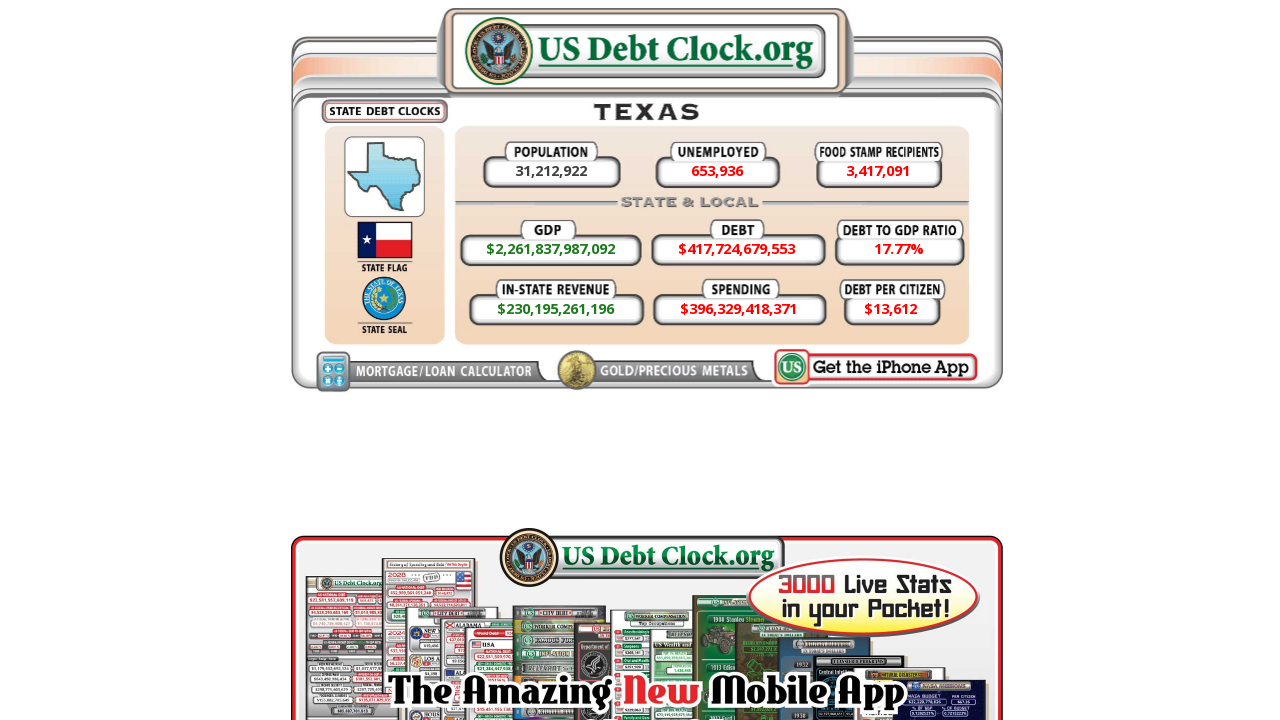

State debt element loaded for texas
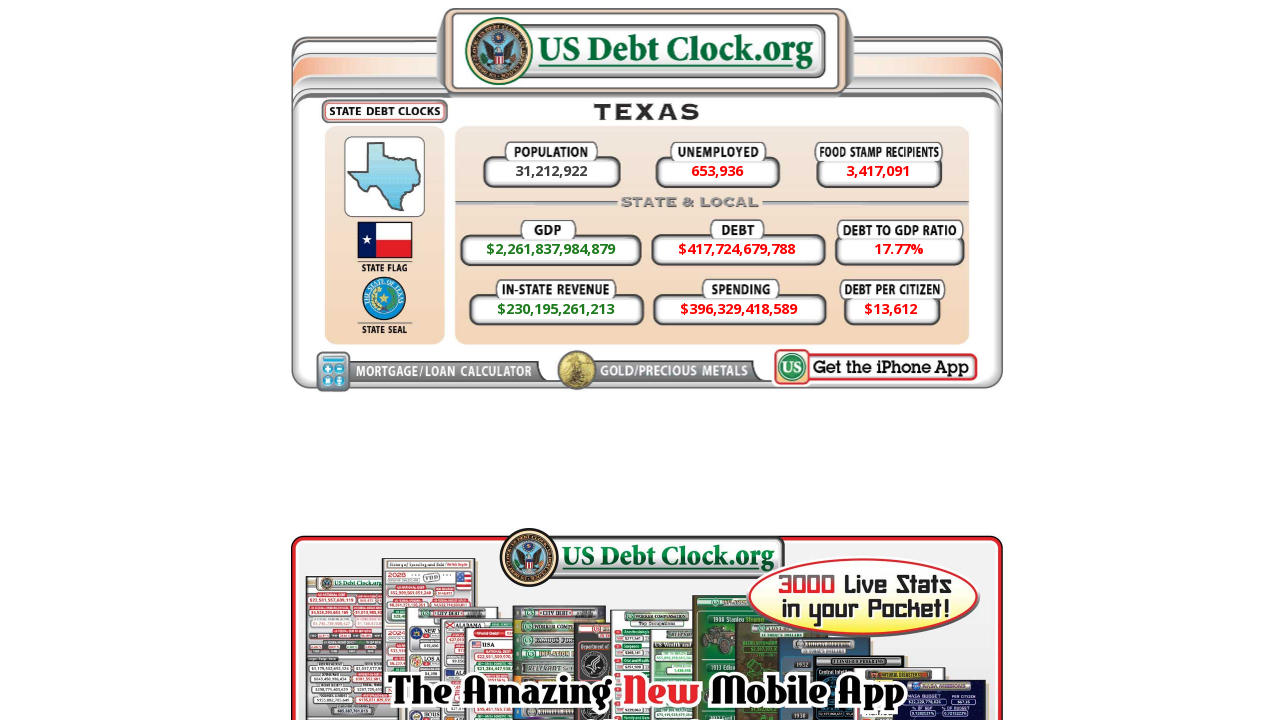

Extracted state debt value for texas: $417,724,679,847
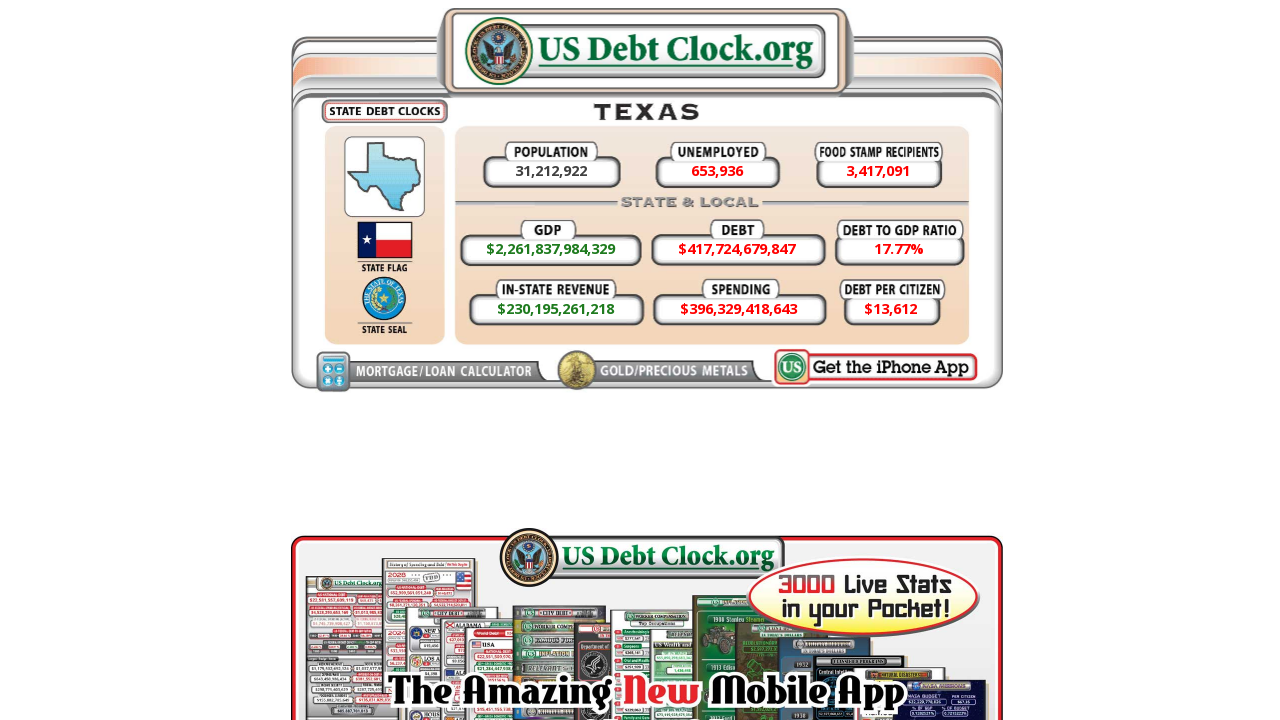

Navigated to state debt clock page for florida
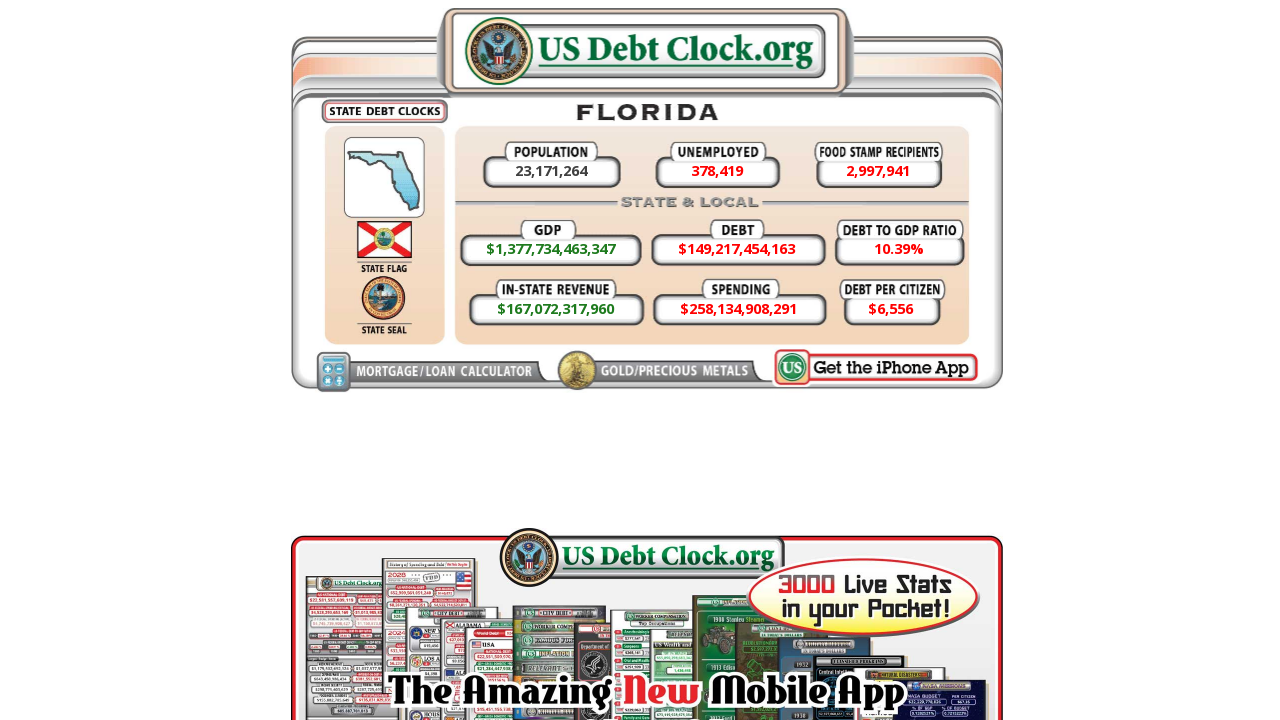

State debt element loaded for florida
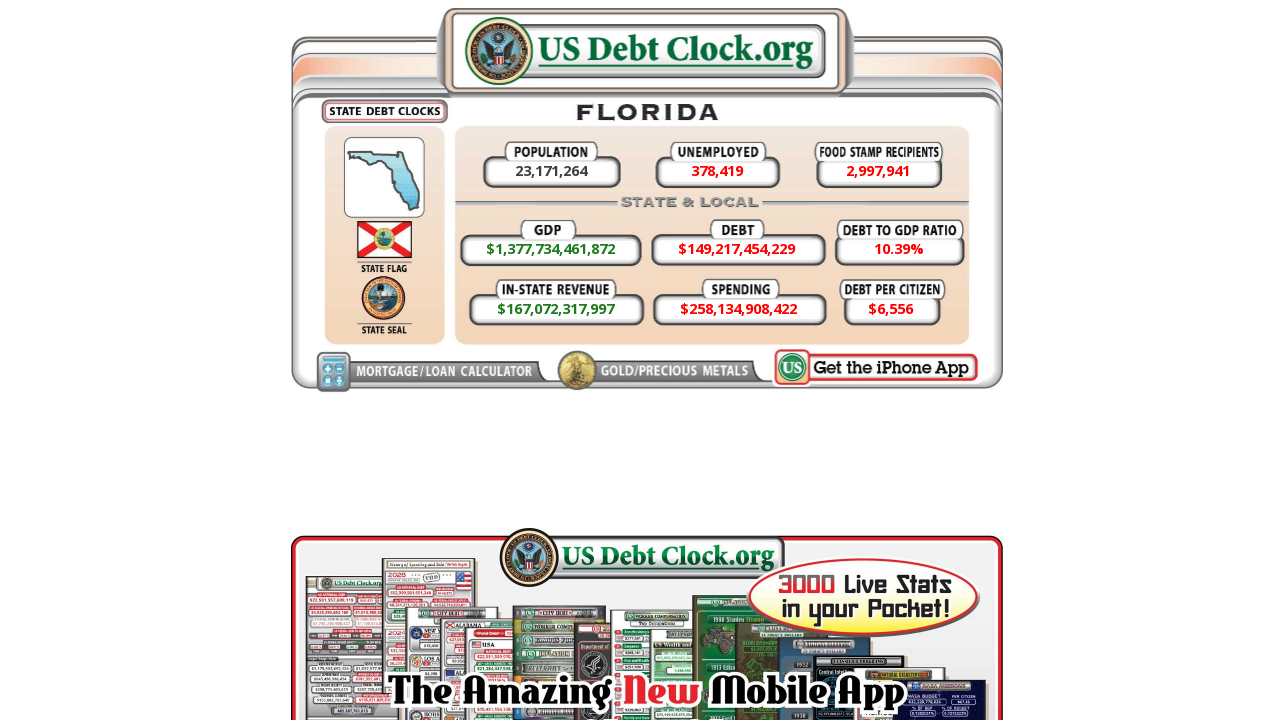

Extracted state debt value for florida: $149,217,454,246
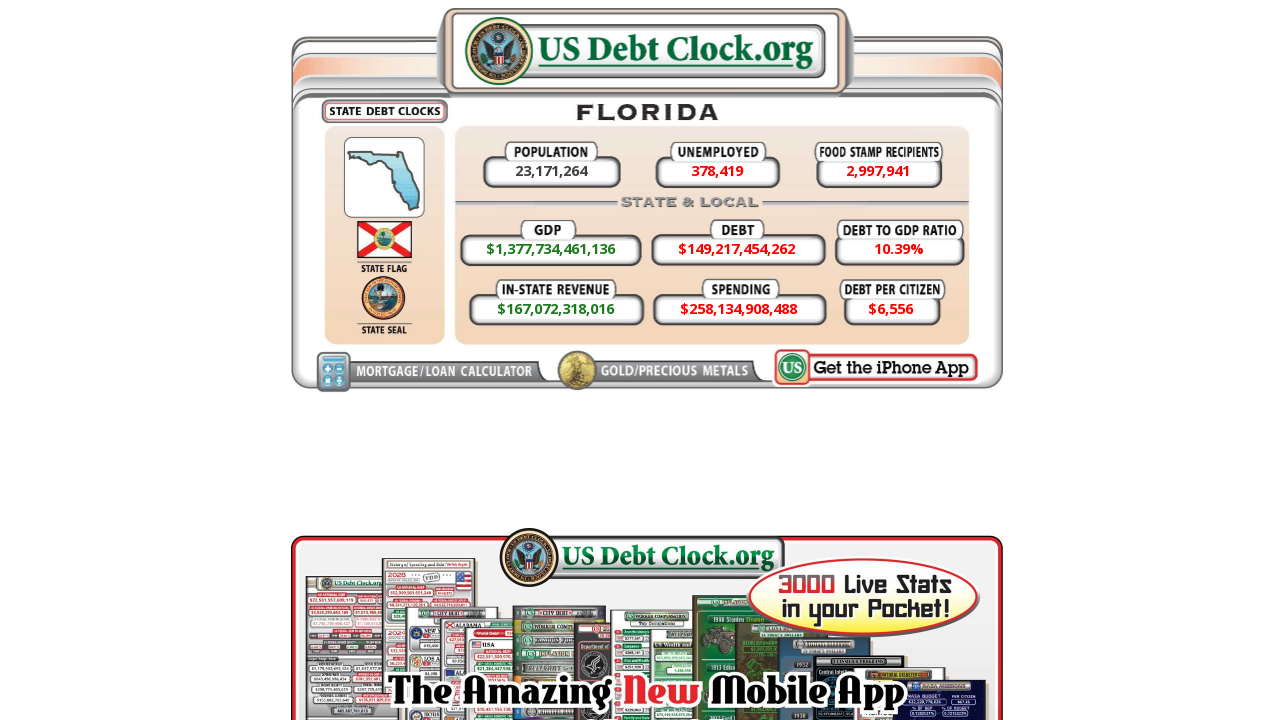

Navigated to state debt clock page for new-york
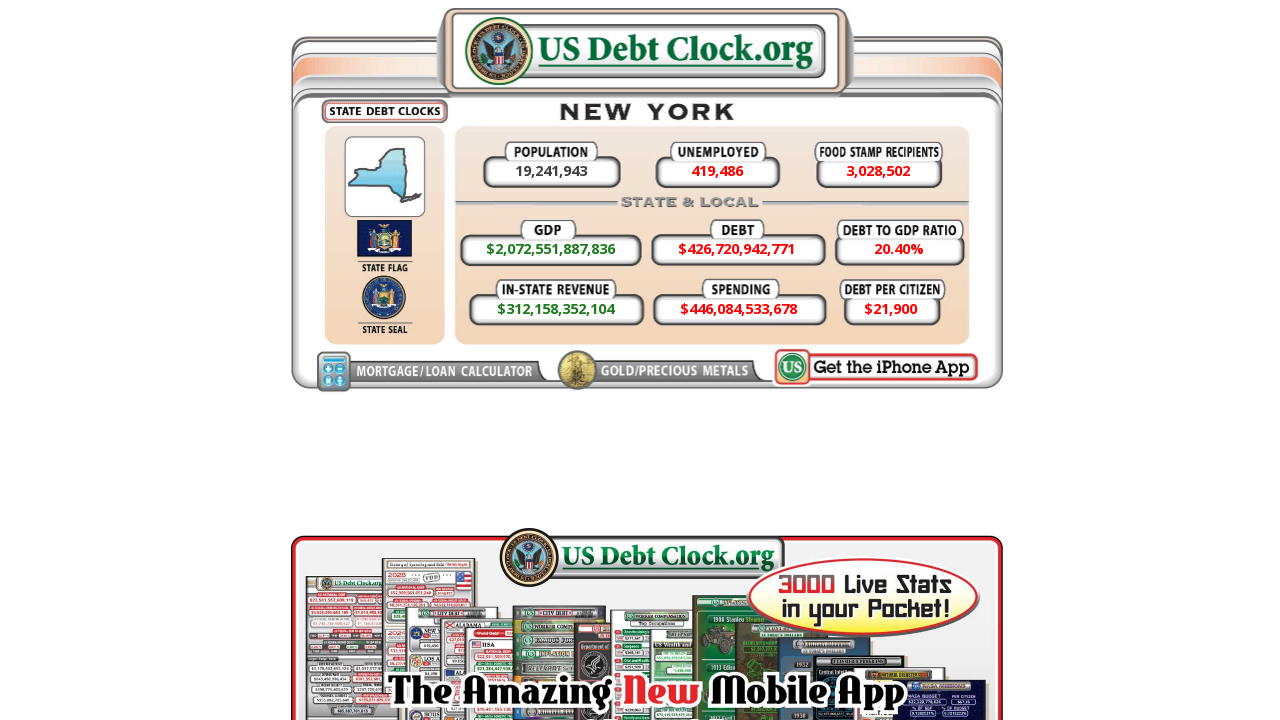

State debt element loaded for new-york
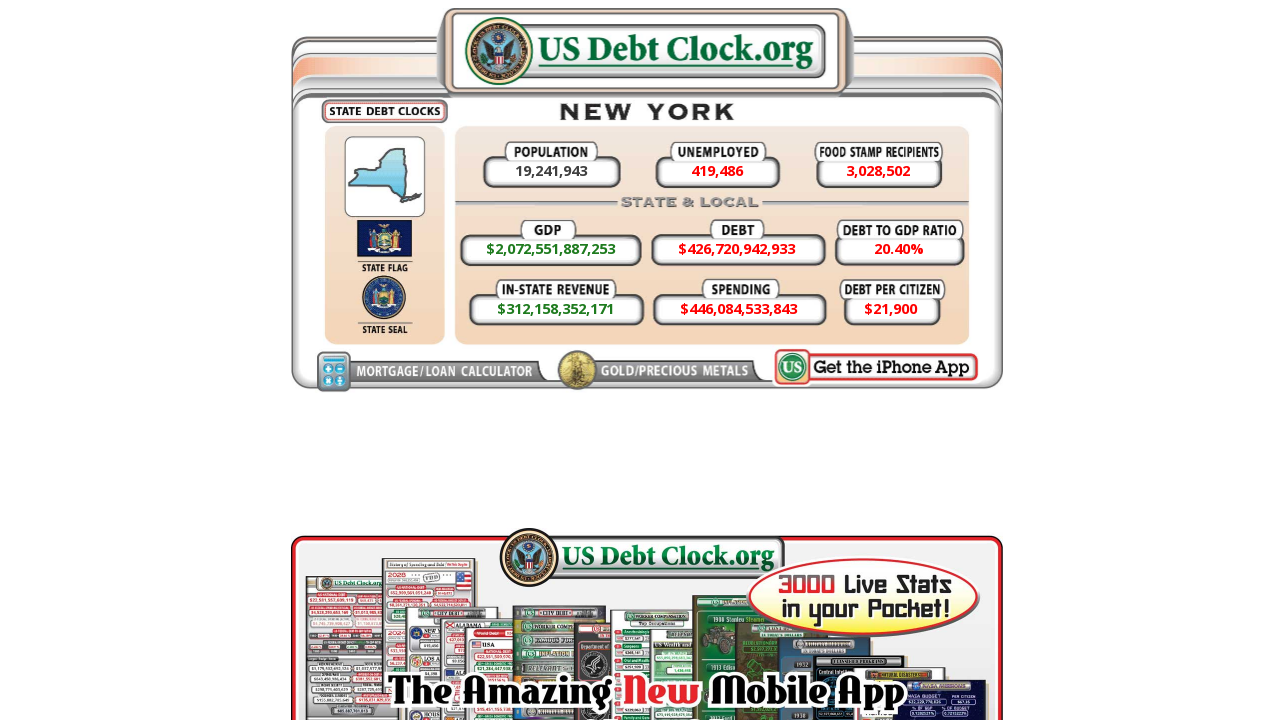

Extracted state debt value for new-york: $426,720,942,973
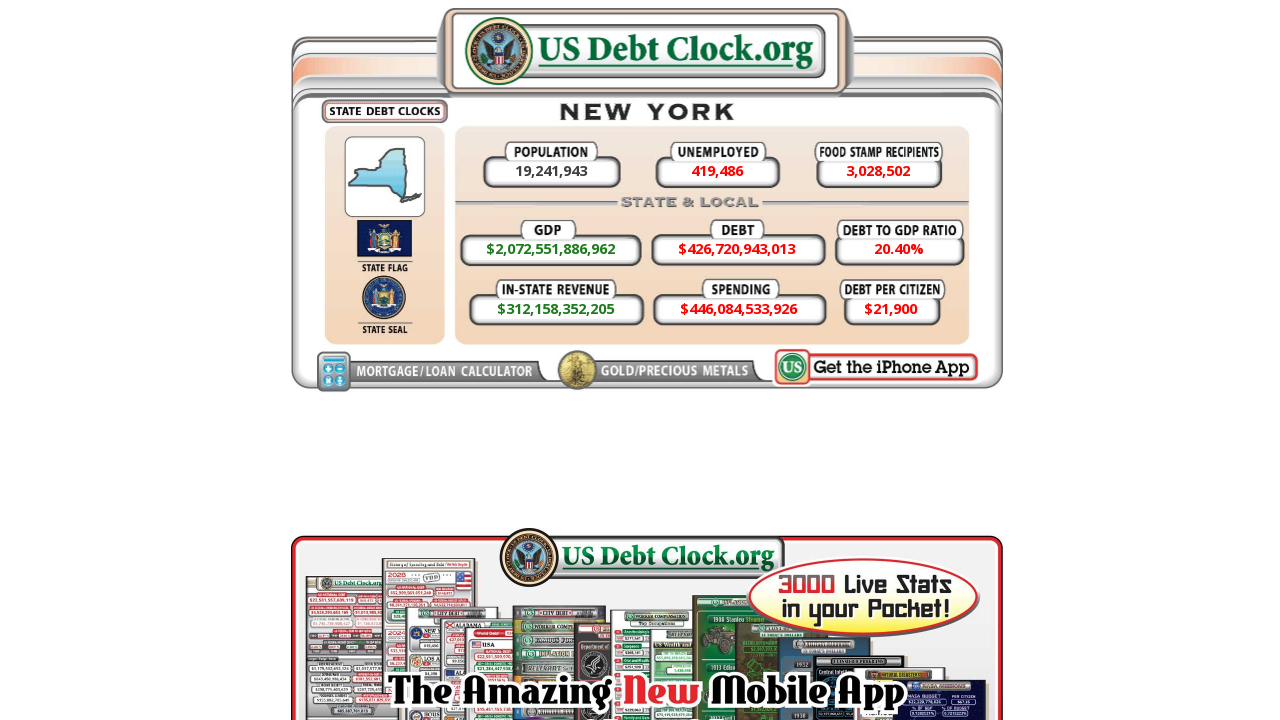

Navigated to state debt clock page for pennsylvania
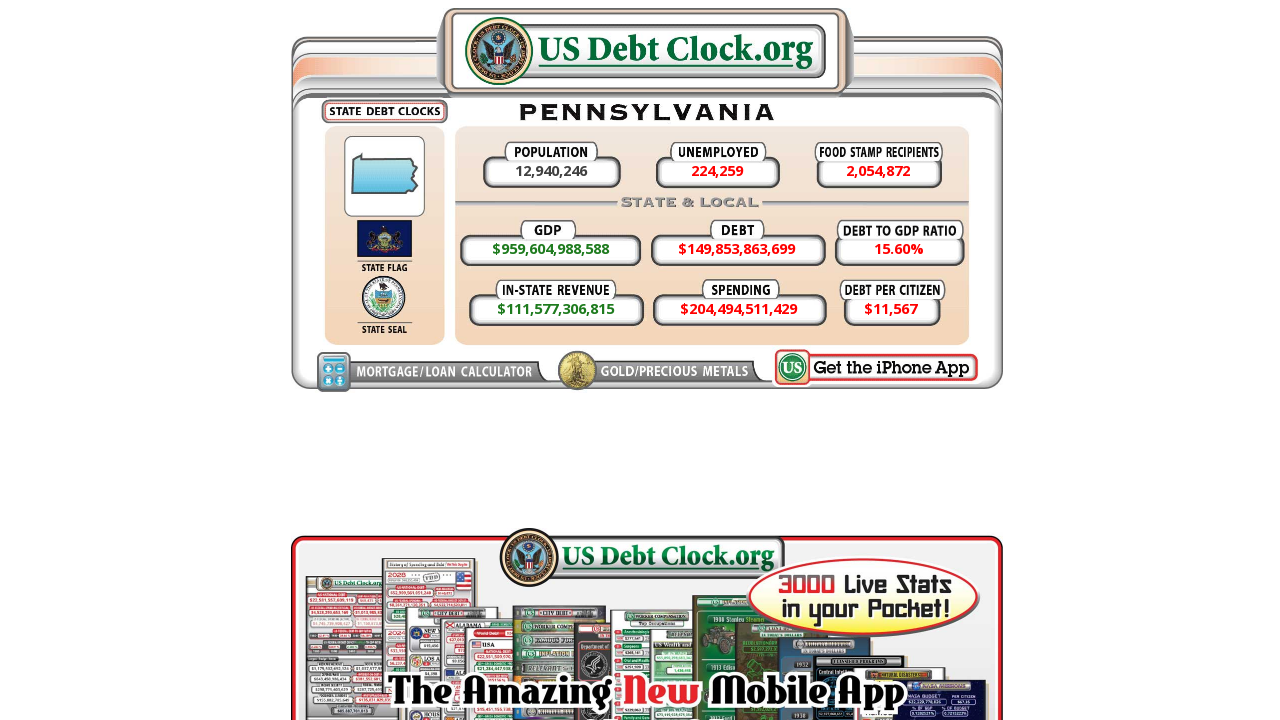

State debt element loaded for pennsylvania
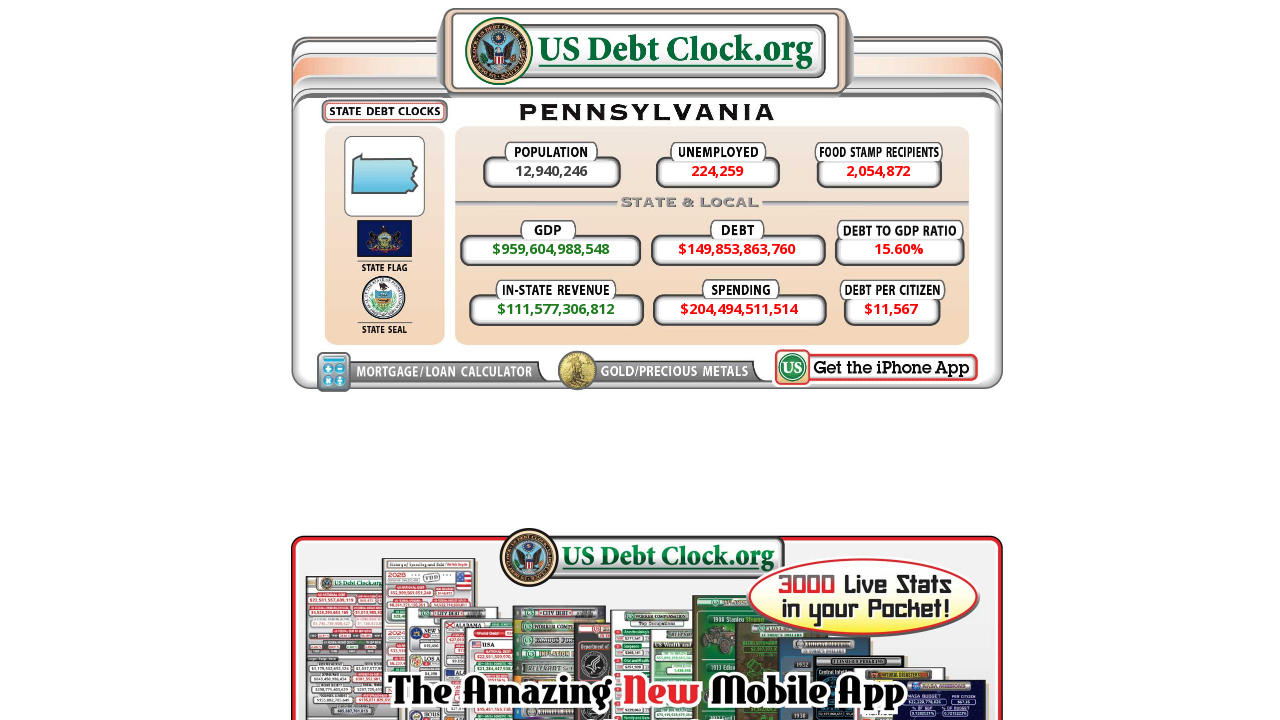

Extracted state debt value for pennsylvania: $149,853,863,776
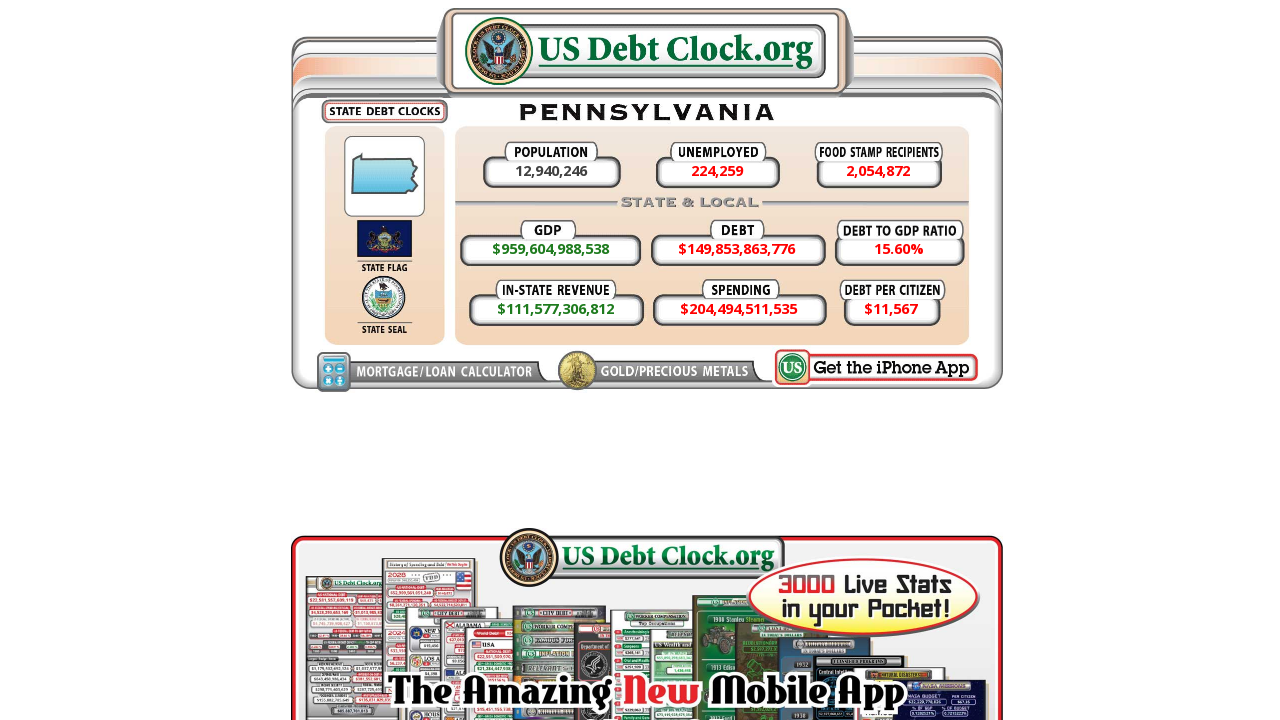

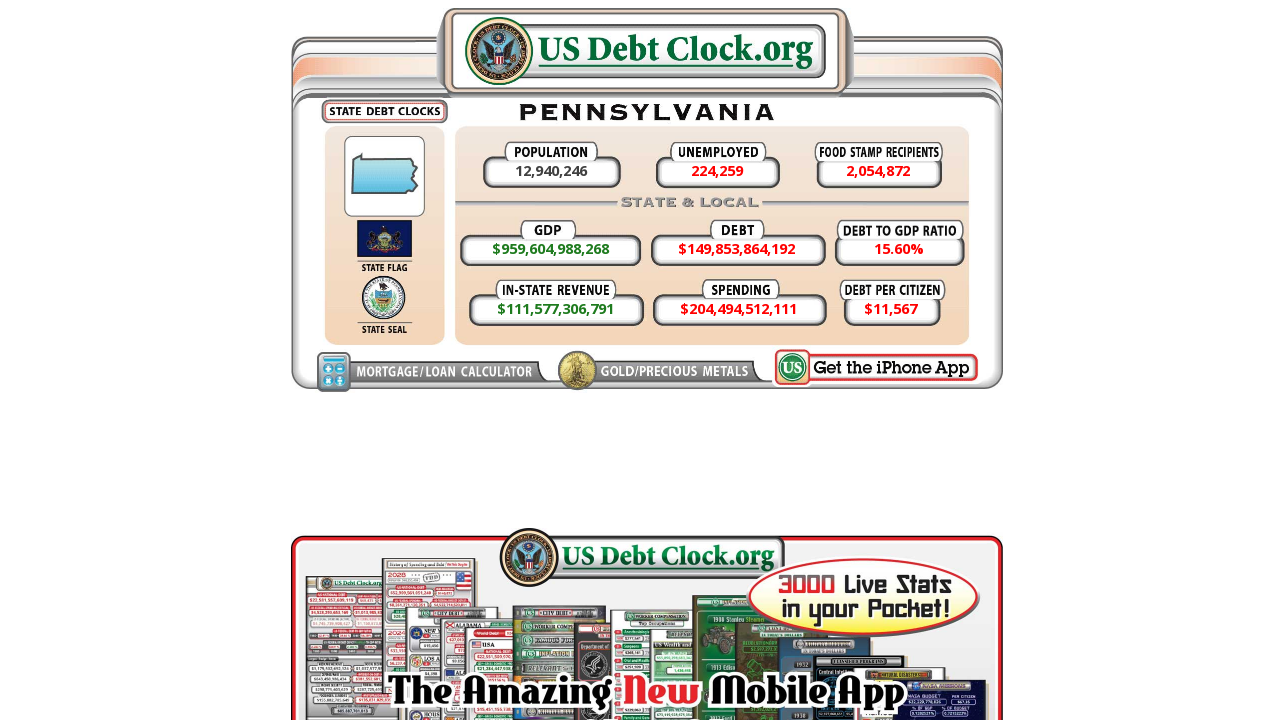